Tests Python.org search functionality by entering "pycon" in the search box and verifying that results are returned

Starting URL: http://www.python.org

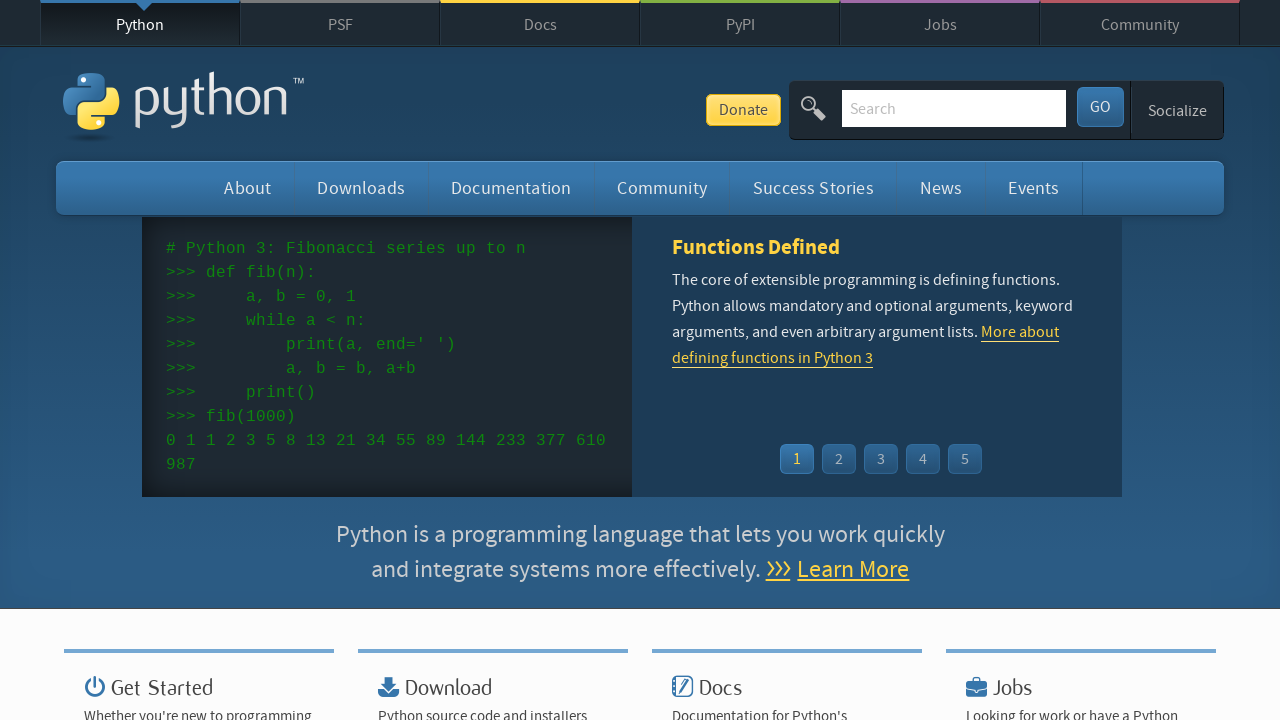

Filled search box with 'pycon' on input[name='q']
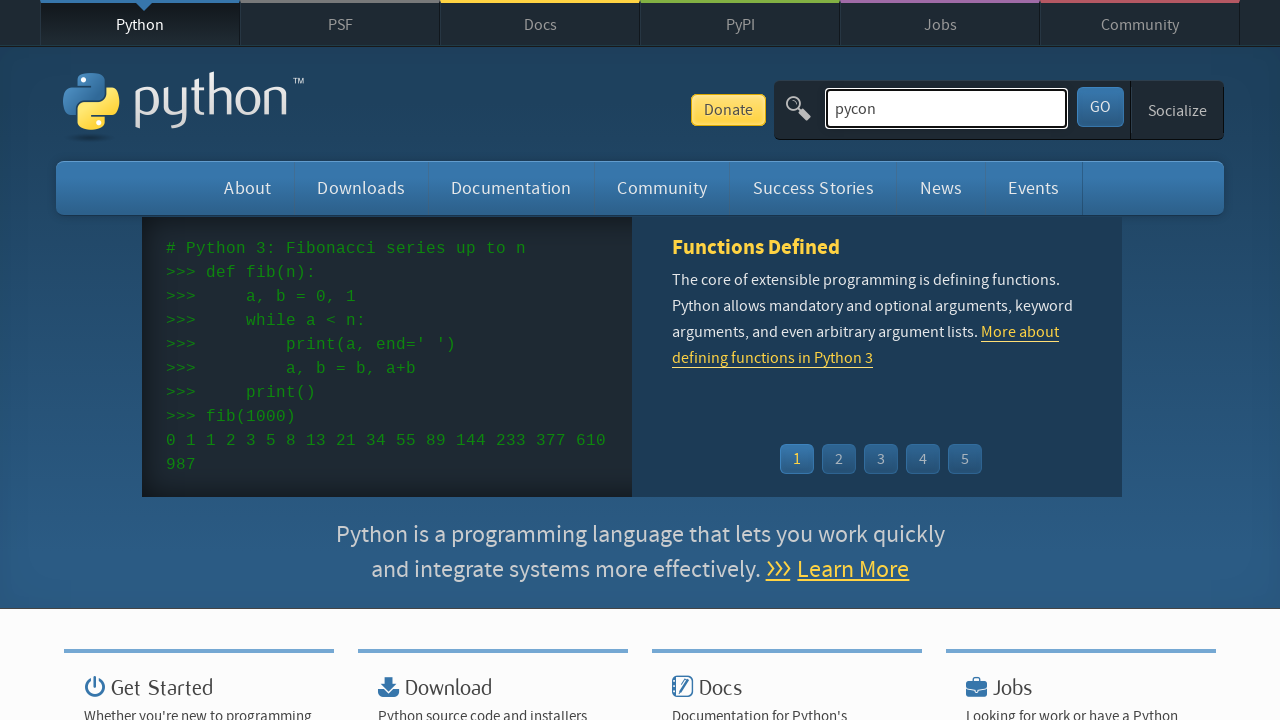

Pressed Enter to submit search
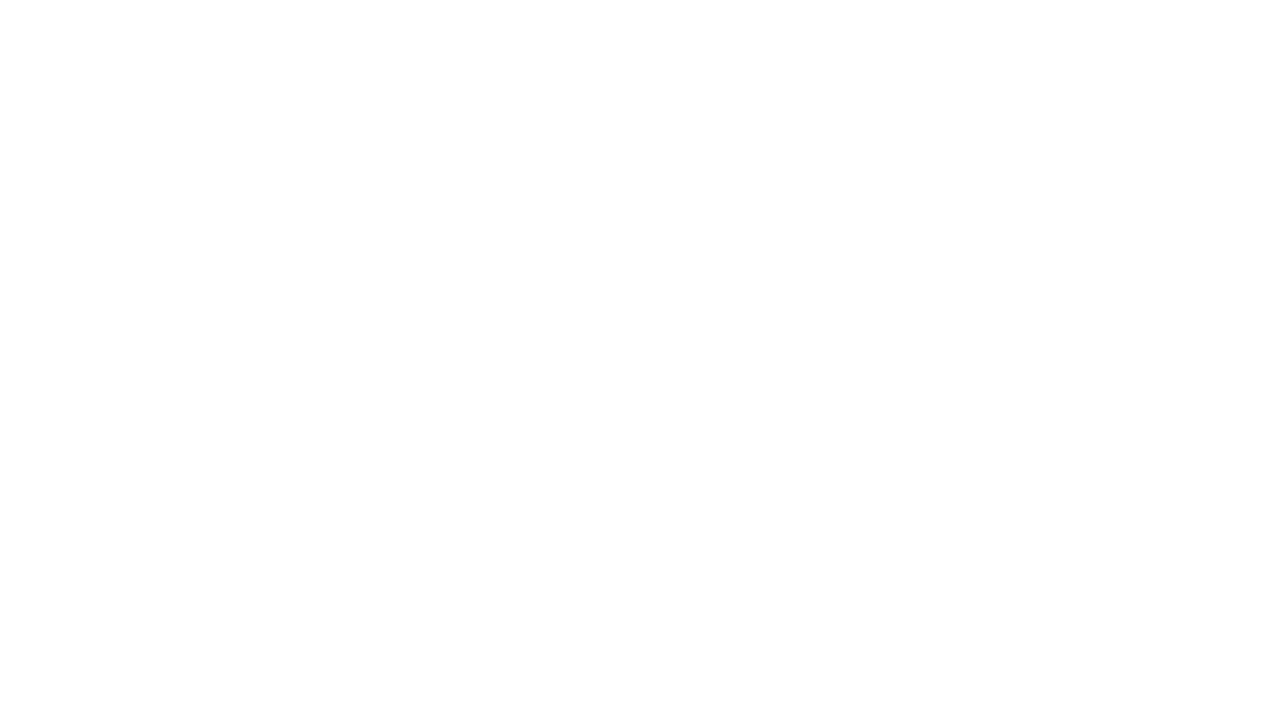

Search results page loaded
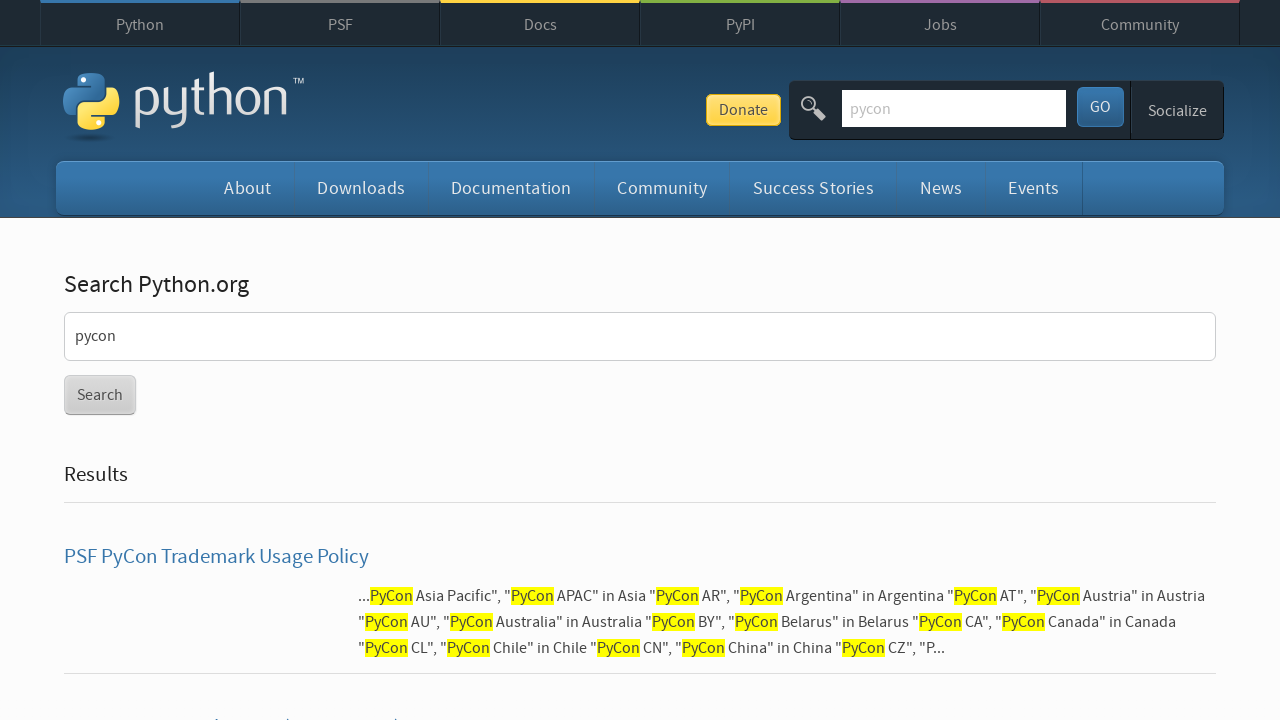

Verified that search results are displayed (no 'No resault Found' message)
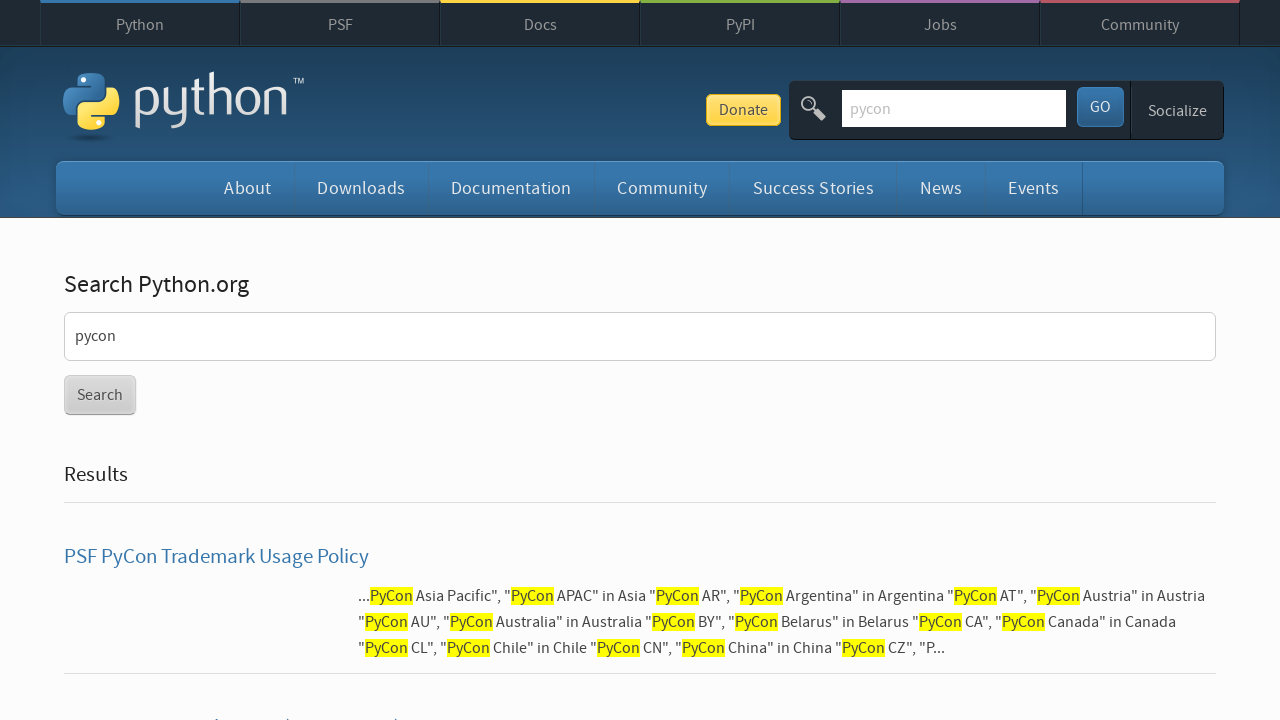

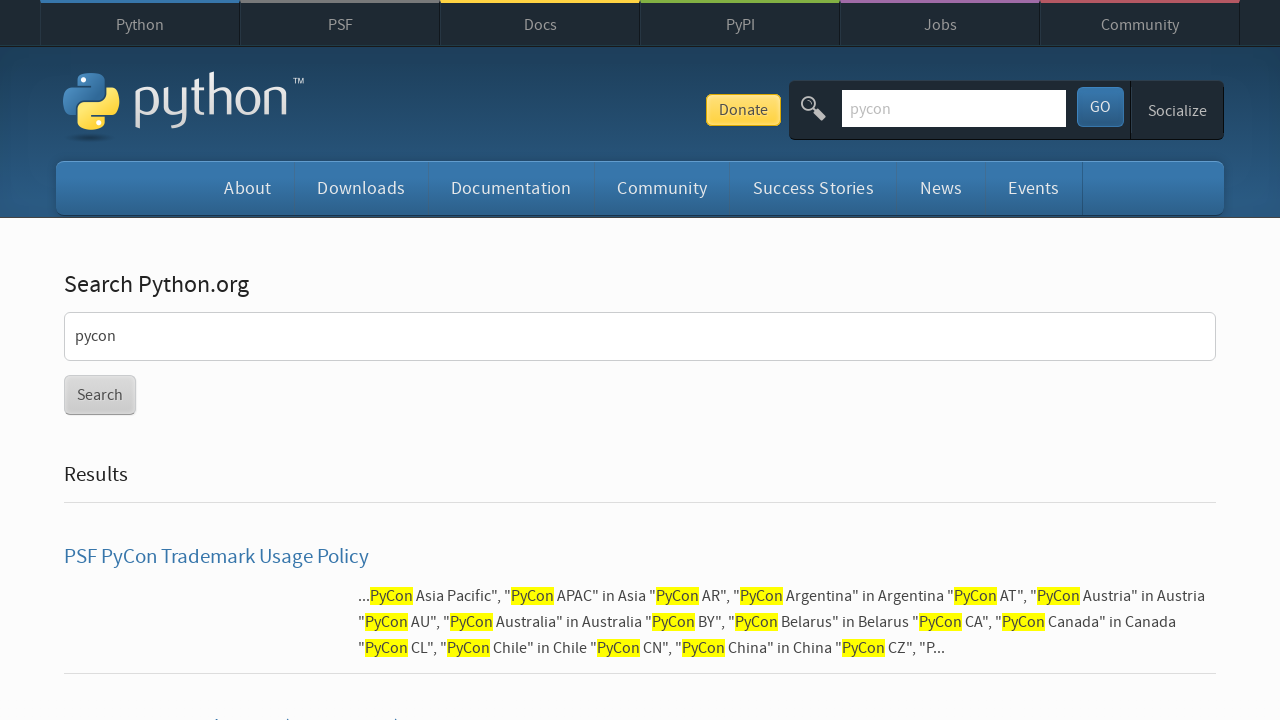